Tests navigation to Elements section and verifies the right side advertisement is displayed

Starting URL: https://demoqa.com/

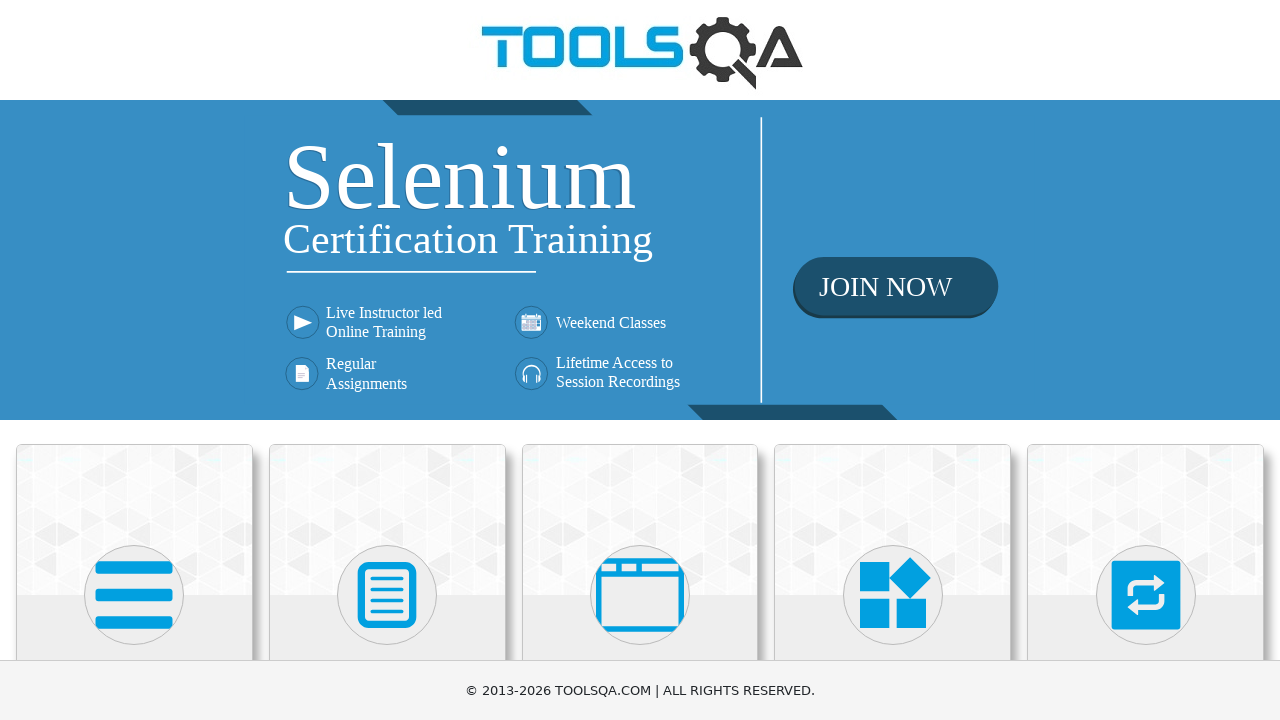

Clicked on Elements heading at (134, 360) on xpath=//h5[contains(text(),'Elements')]
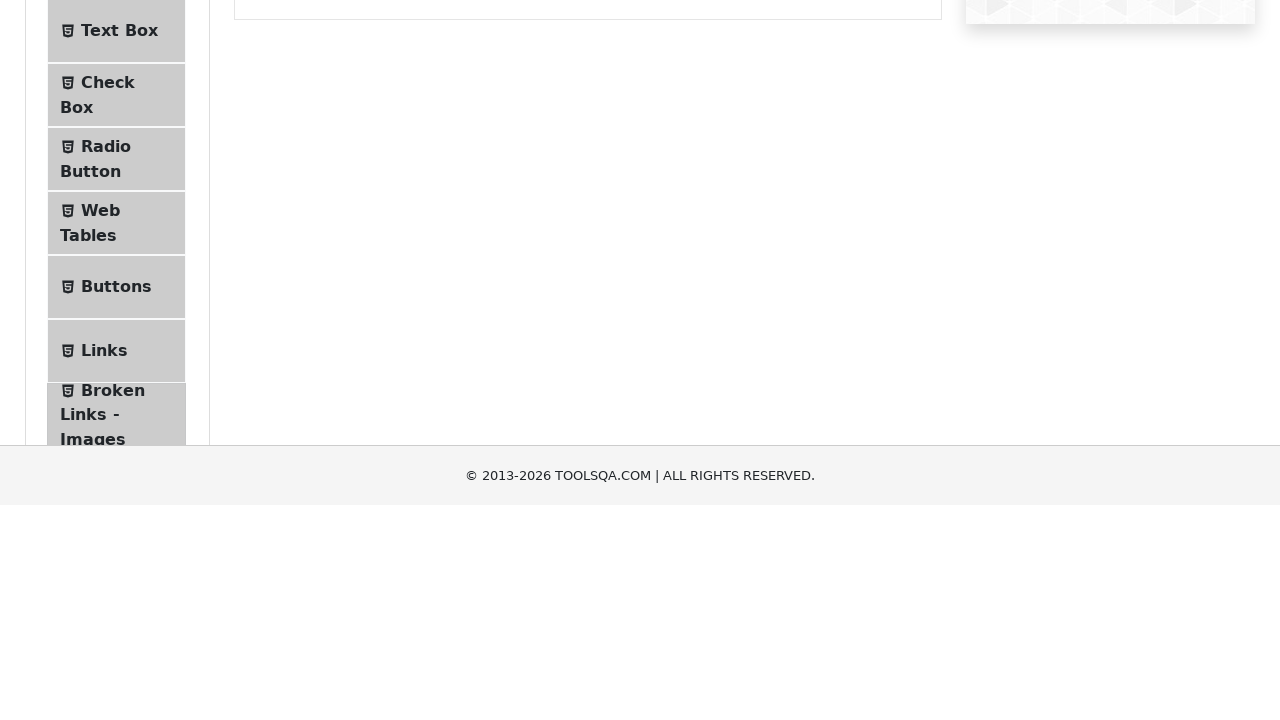

Right side advertisement is displayed
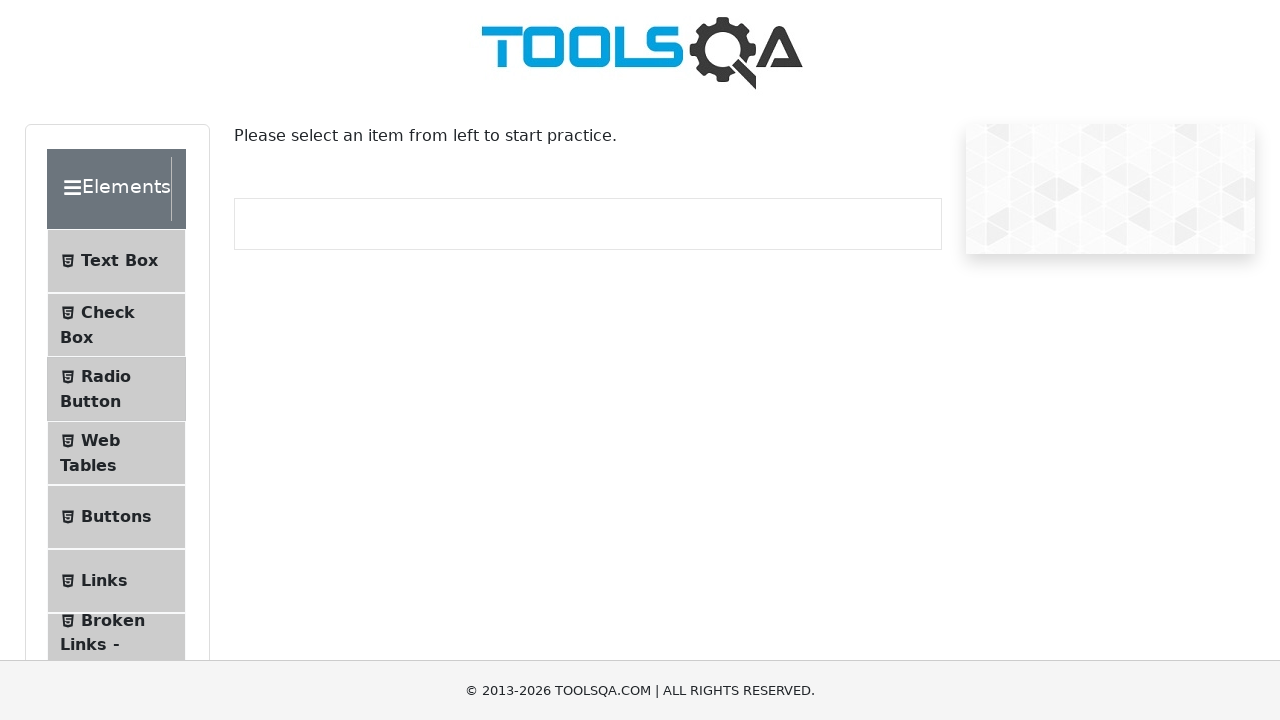

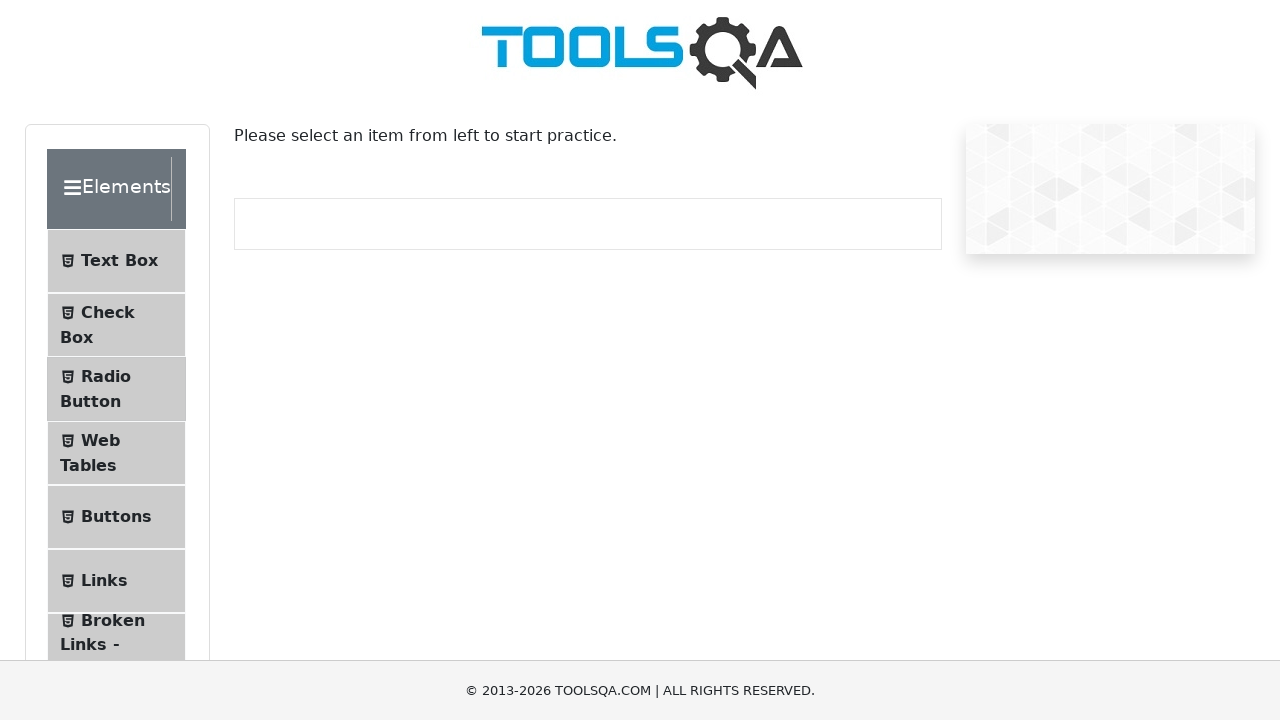